Tests checkbox interaction by clicking three different checkboxes using various selector methods

Starting URL: https://formy-project.herokuapp.com/checkbox

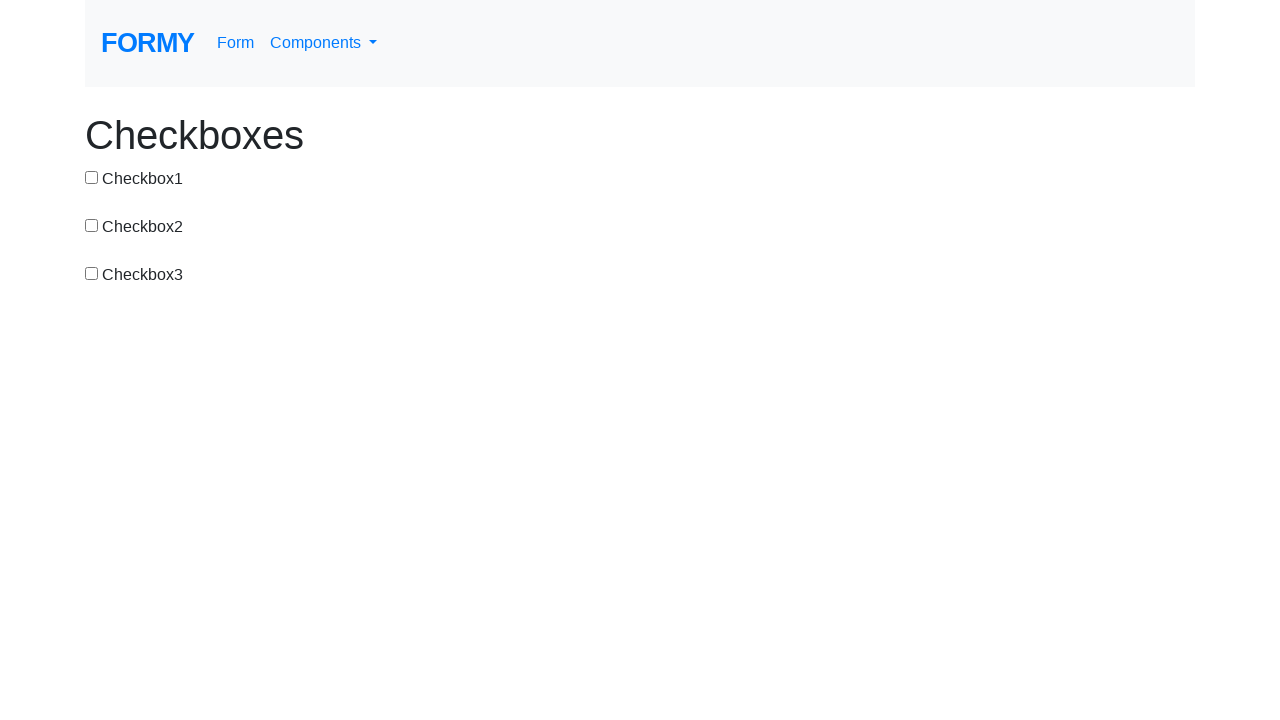

Clicked first checkbox using id selector at (92, 177) on #checkbox-1
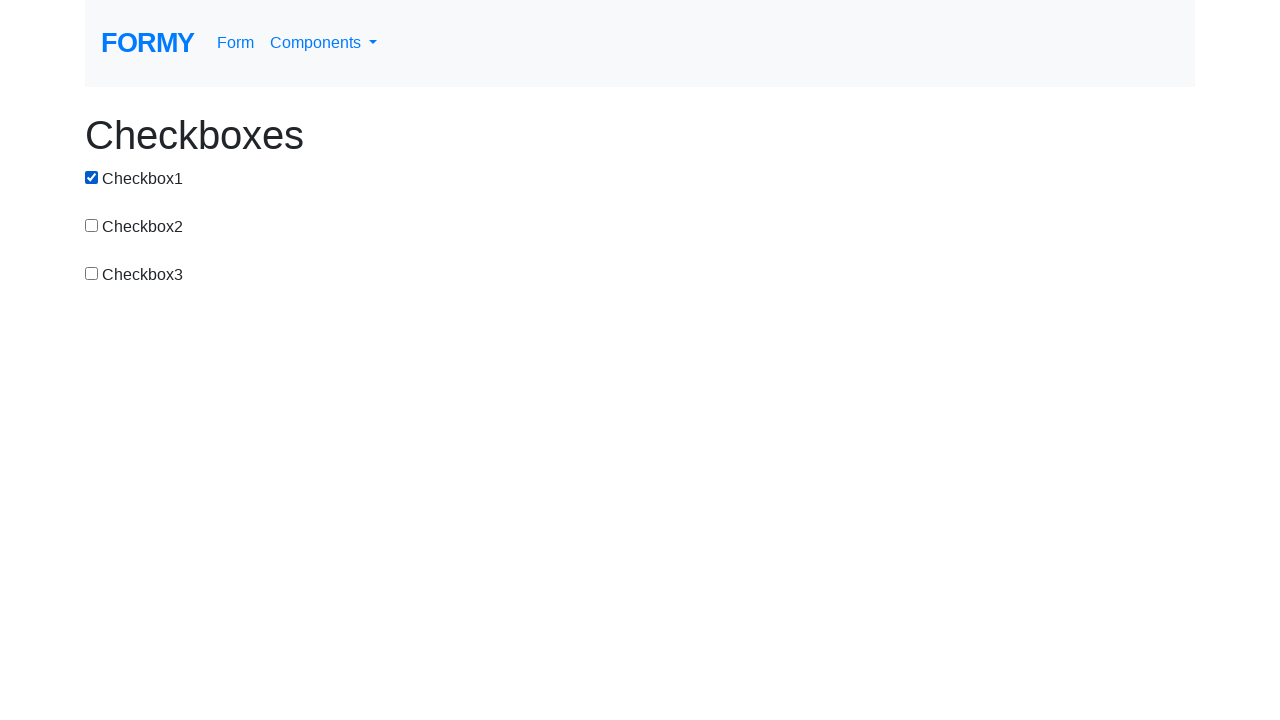

Clicked second checkbox using CSS value selector at (92, 225) on input[value="checkbox-2"]
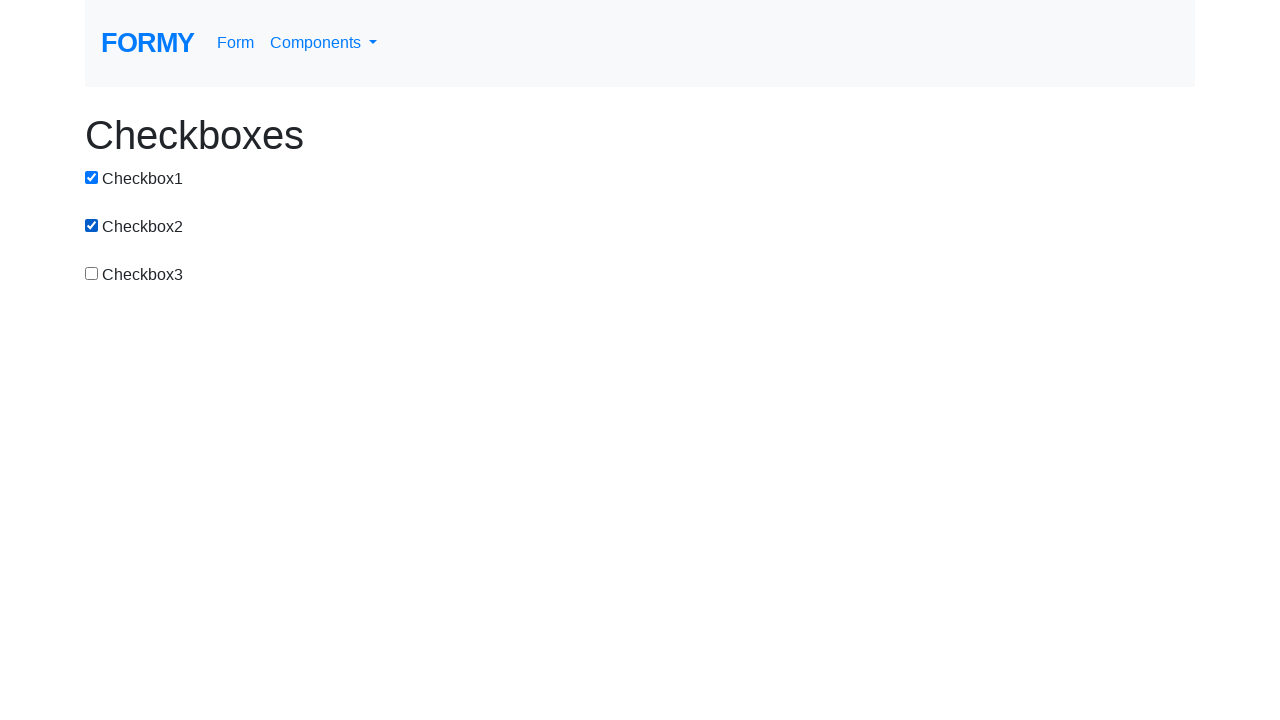

Clicked third checkbox using CSS value selector at (92, 273) on input[value="checkbox-3"]
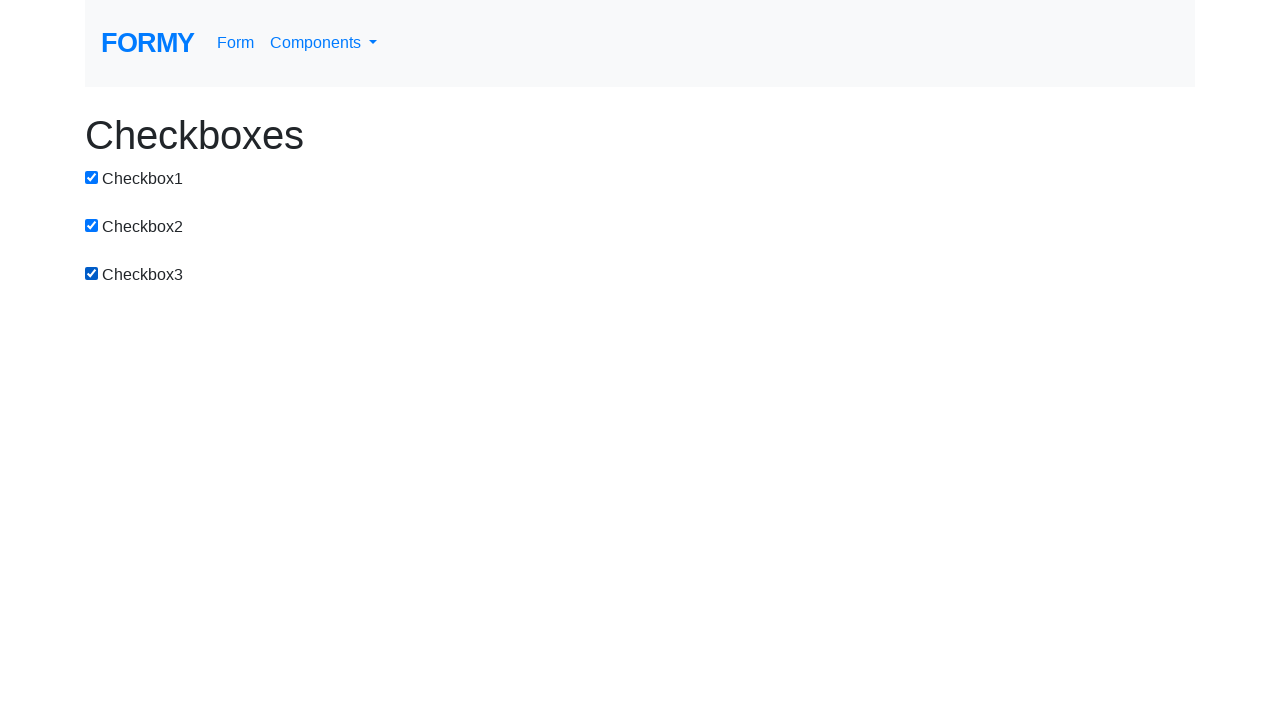

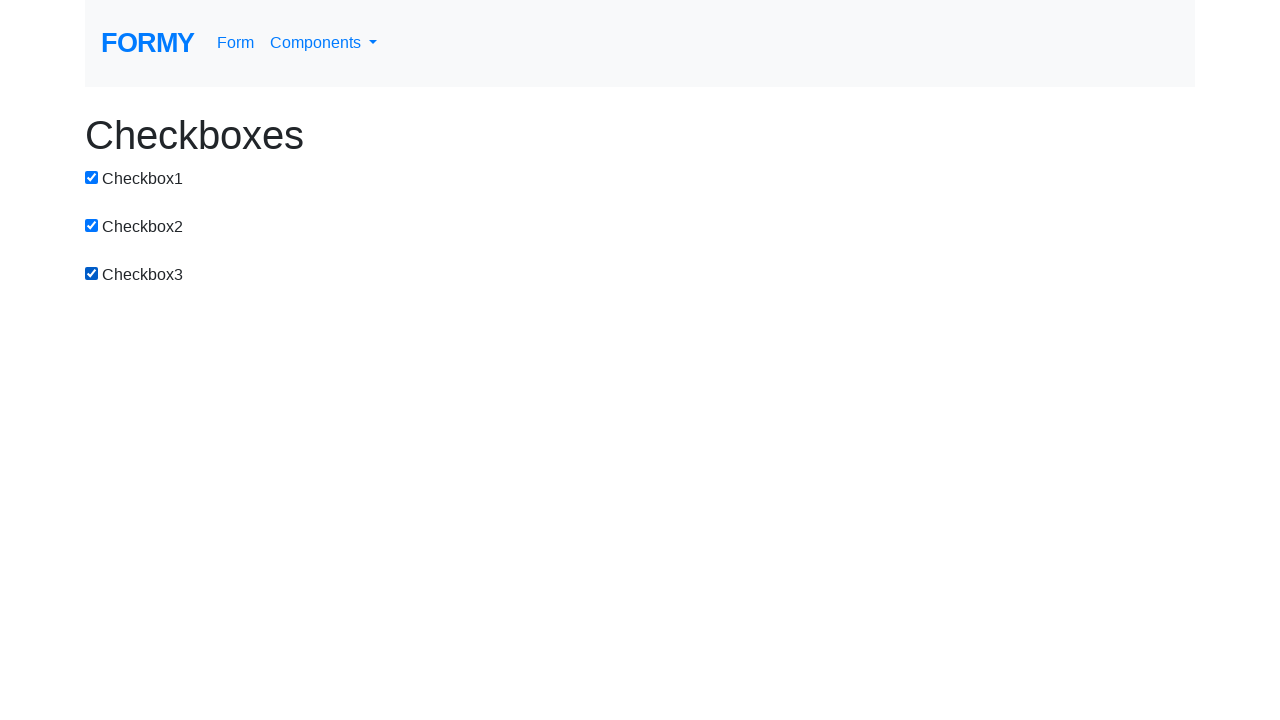